Tests that clicking clear completed removes completed items from the list

Starting URL: https://demo.playwright.dev/todomvc

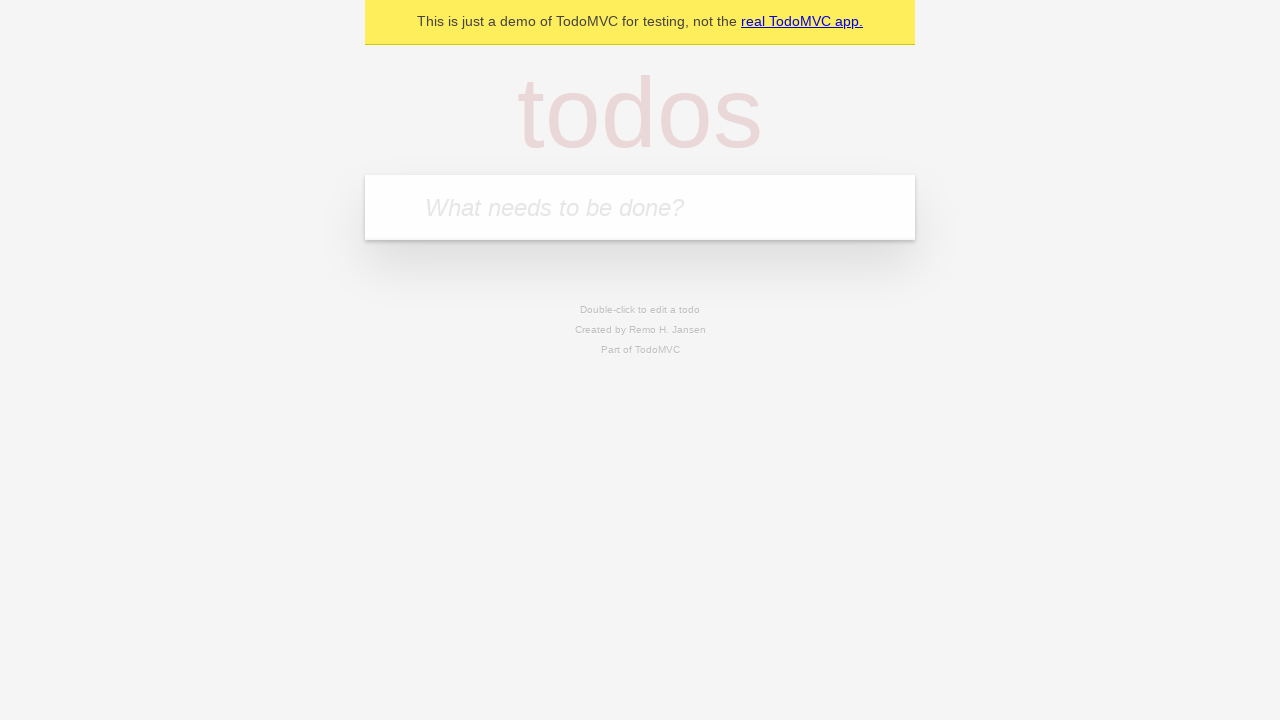

Filled todo input with 'buy some cheese' on internal:attr=[placeholder="What needs to be done?"i]
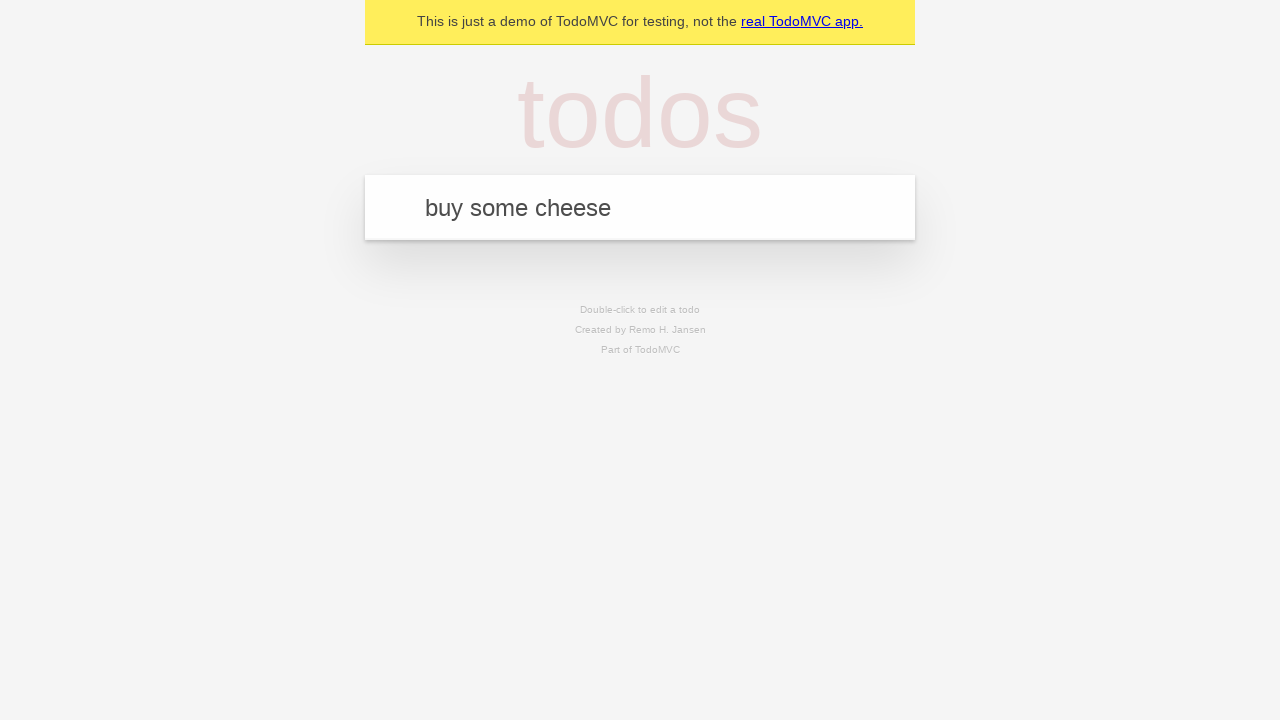

Pressed Enter to add first todo on internal:attr=[placeholder="What needs to be done?"i]
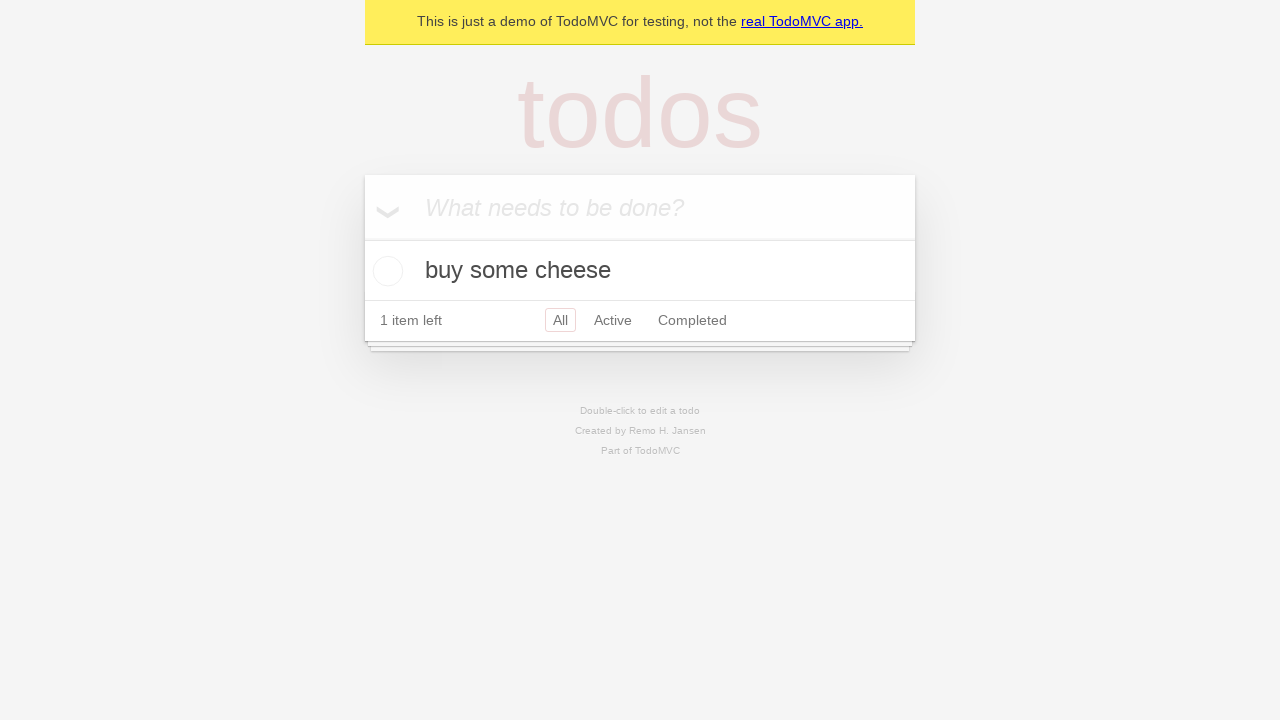

Filled todo input with 'feed the cat' on internal:attr=[placeholder="What needs to be done?"i]
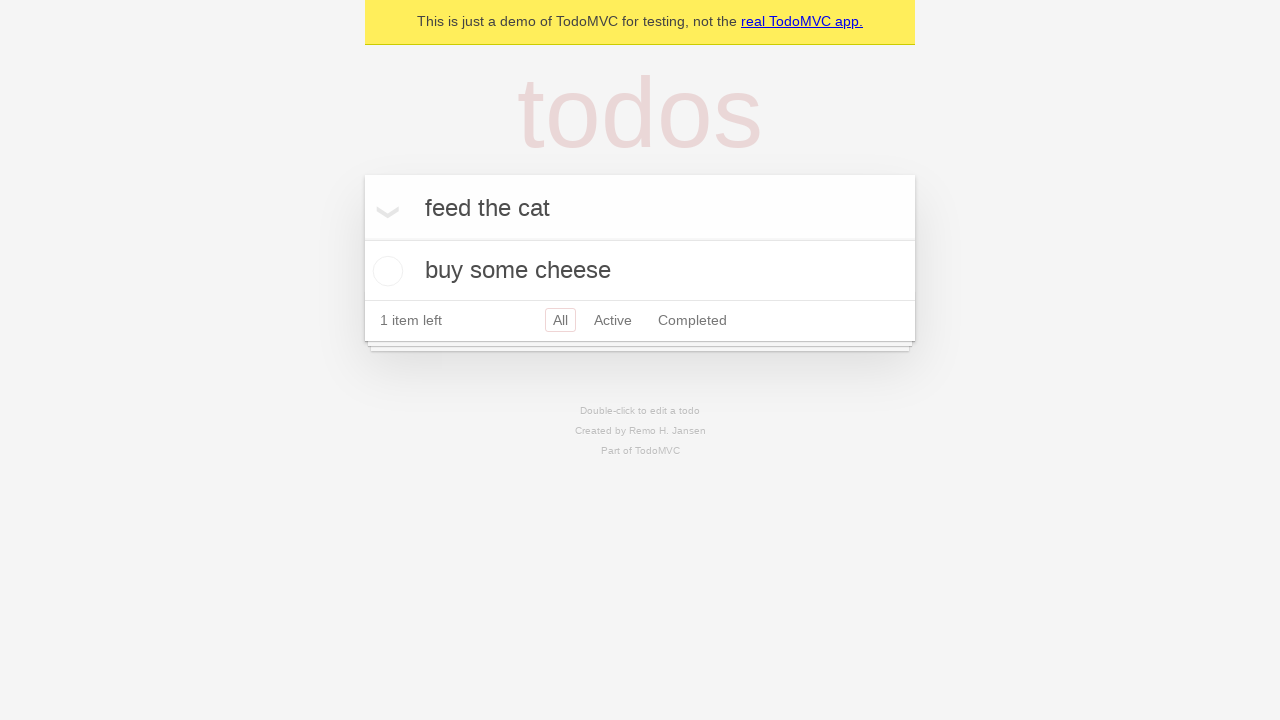

Pressed Enter to add second todo on internal:attr=[placeholder="What needs to be done?"i]
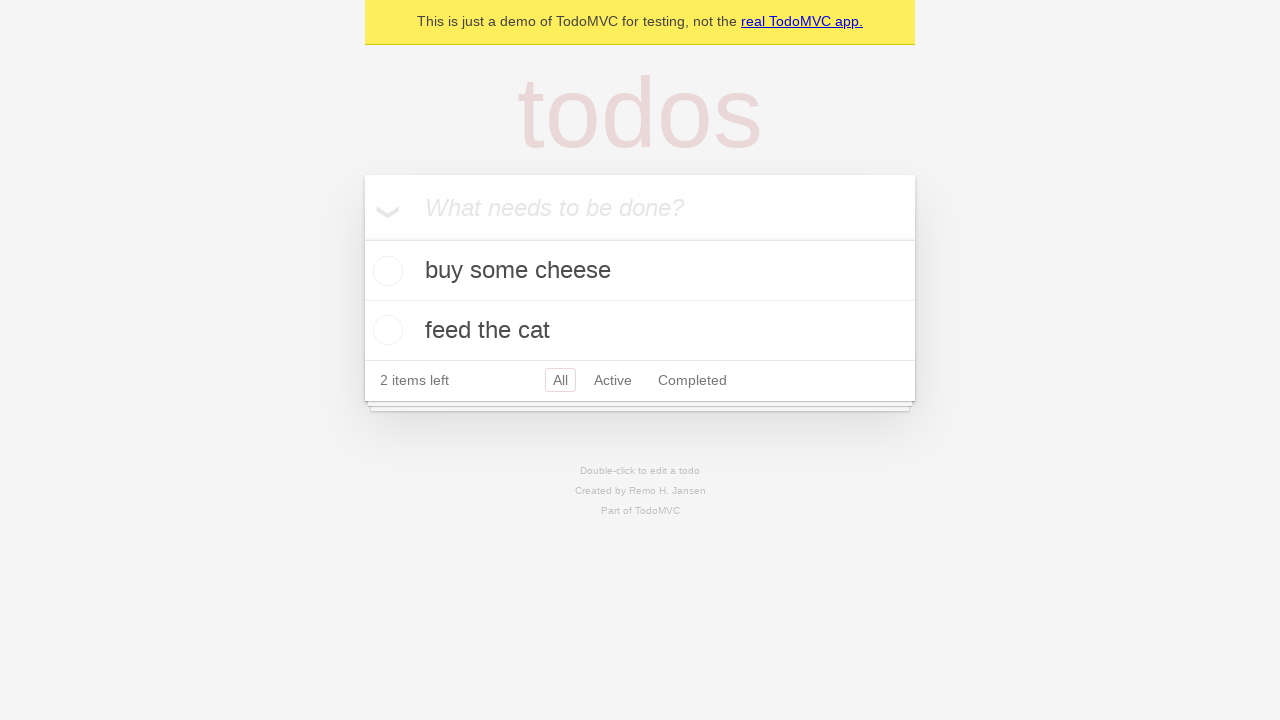

Filled todo input with 'book a doctors appointment' on internal:attr=[placeholder="What needs to be done?"i]
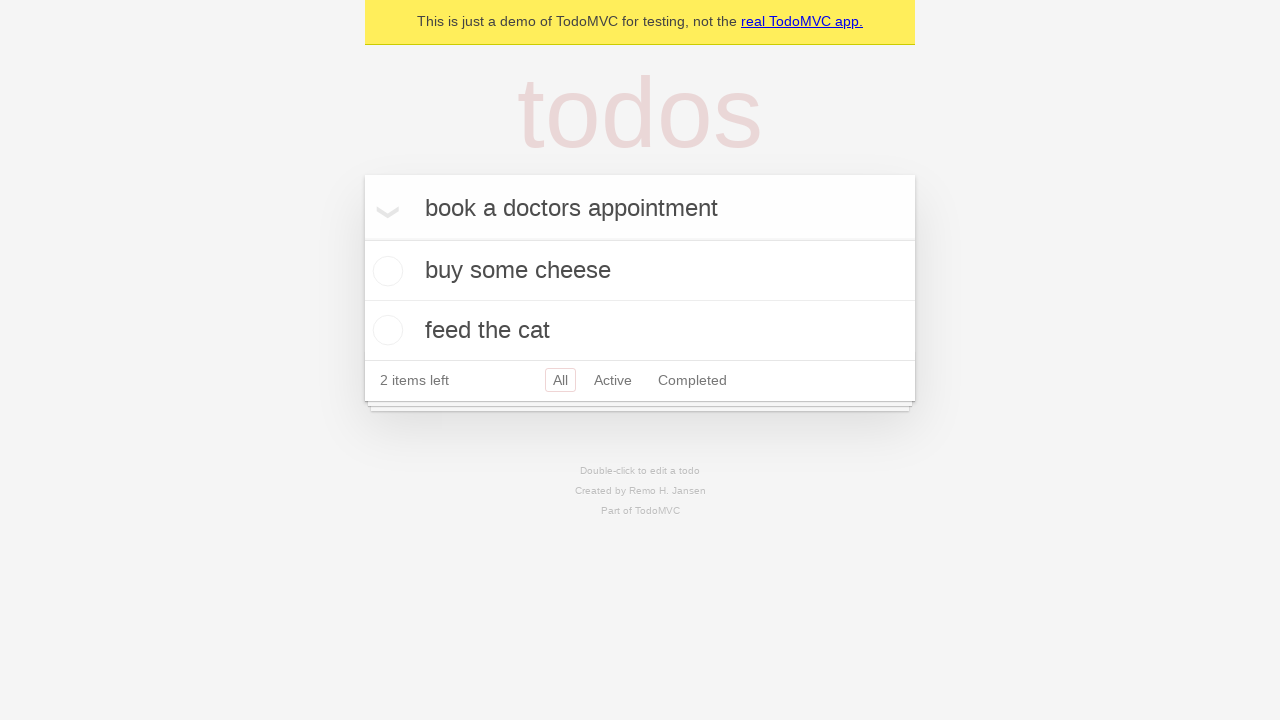

Pressed Enter to add third todo on internal:attr=[placeholder="What needs to be done?"i]
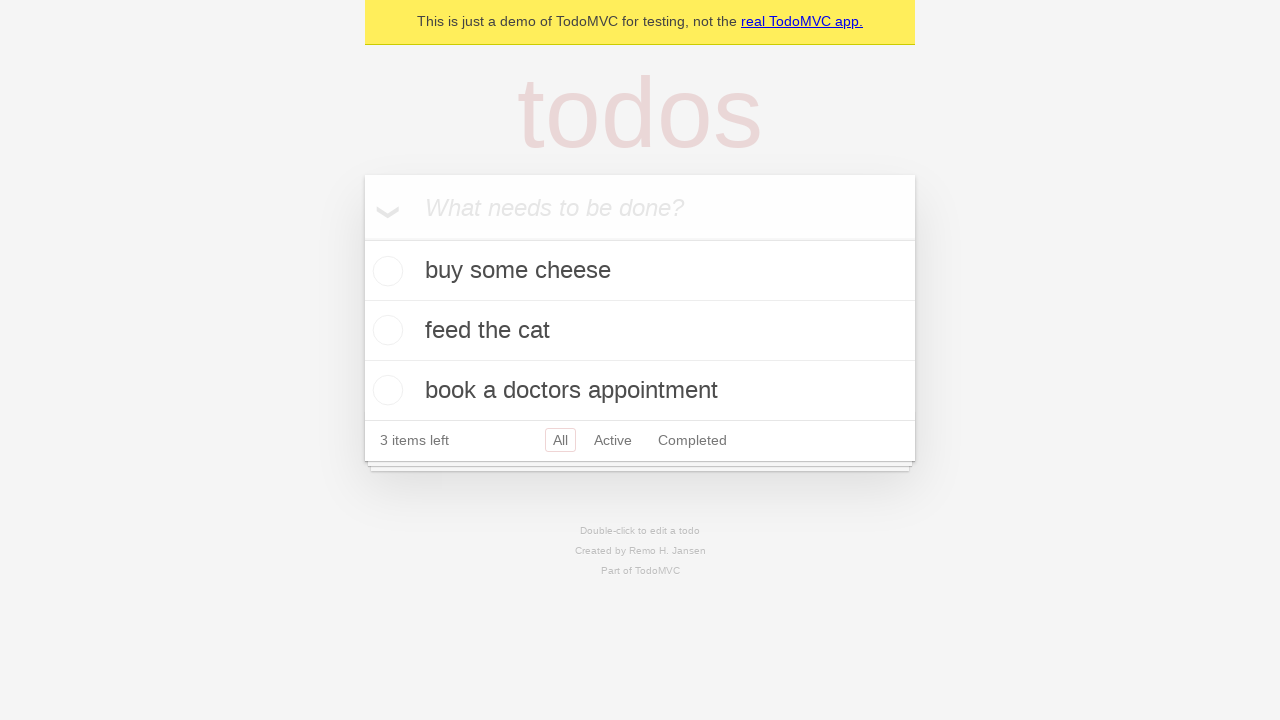

Checked the second todo item (feed the cat) at (385, 330) on .todo-list li >> nth=1 >> .toggle
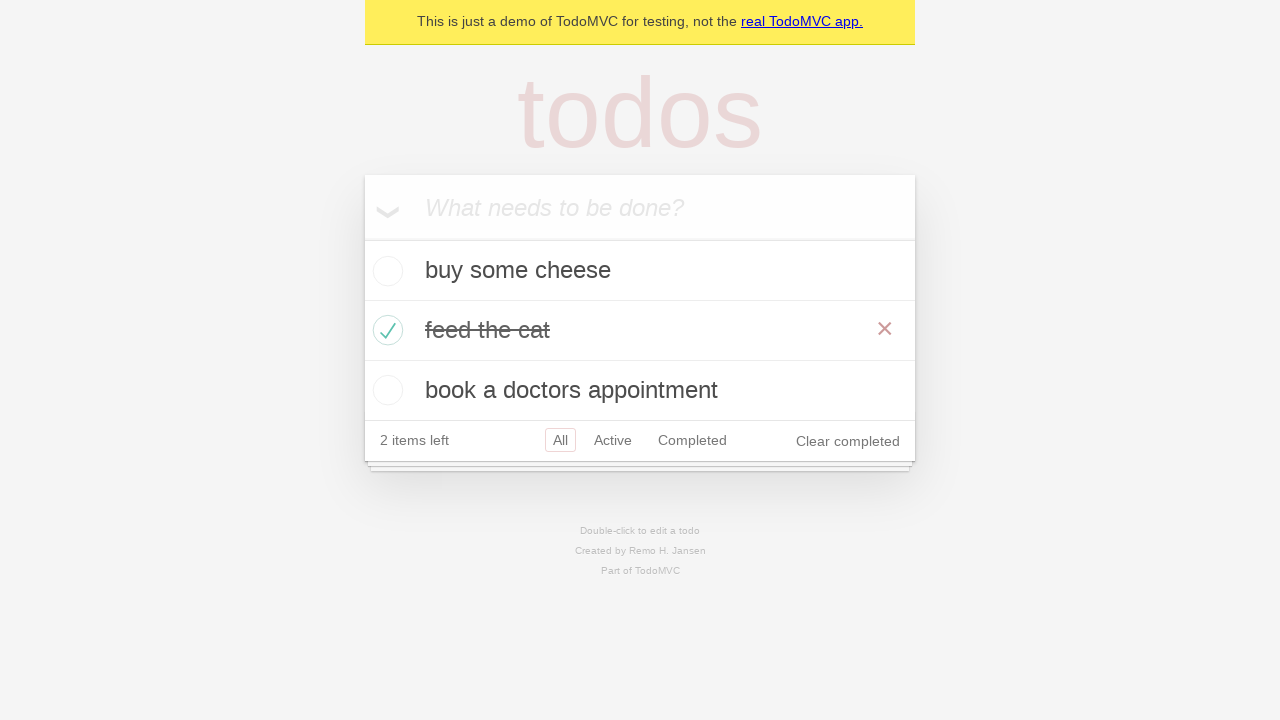

Clicked 'Clear completed' button to remove completed items at (848, 441) on .clear-completed
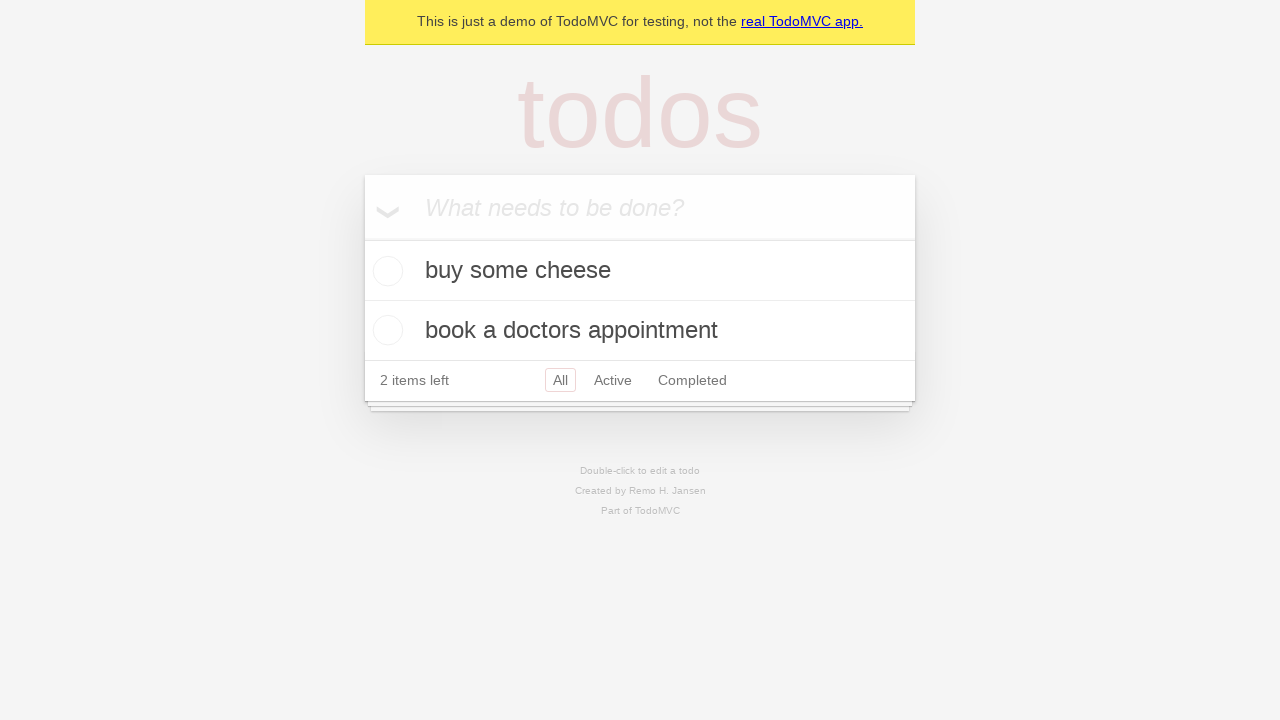

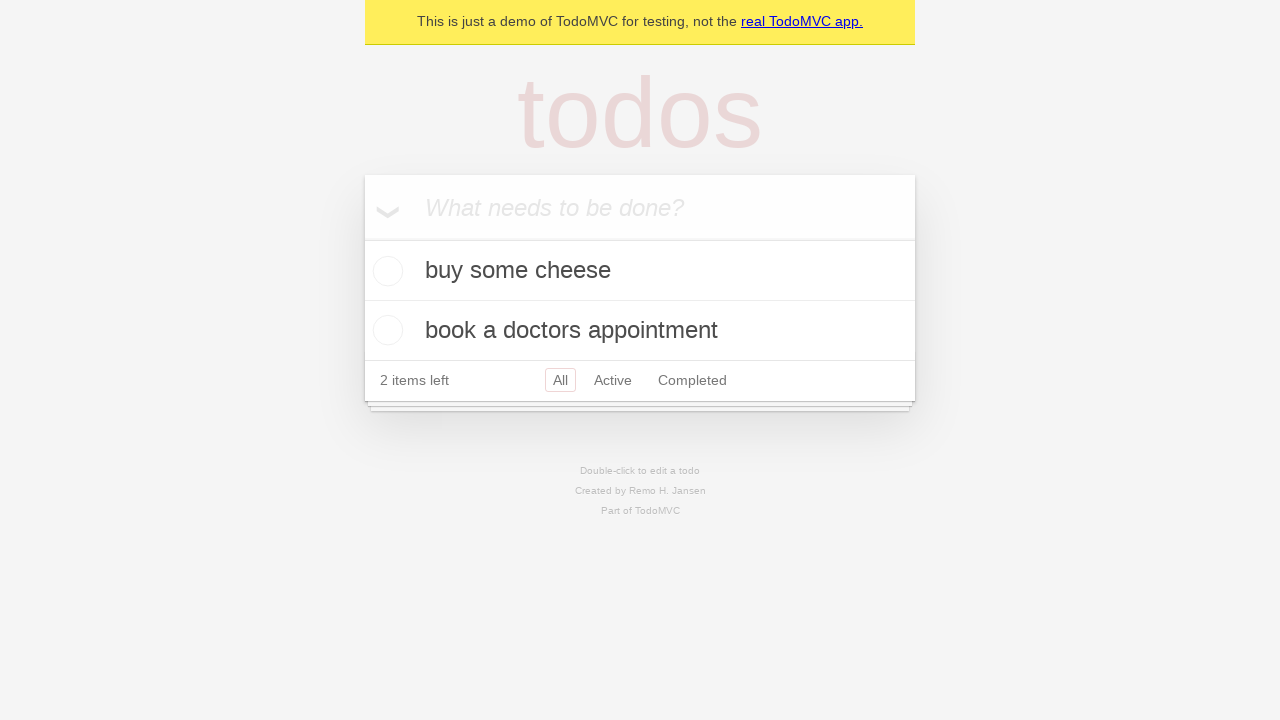